Navigates to the Selenium website and validates the page title by comparing expected and actual title values

Starting URL: https://www.selenium.dev

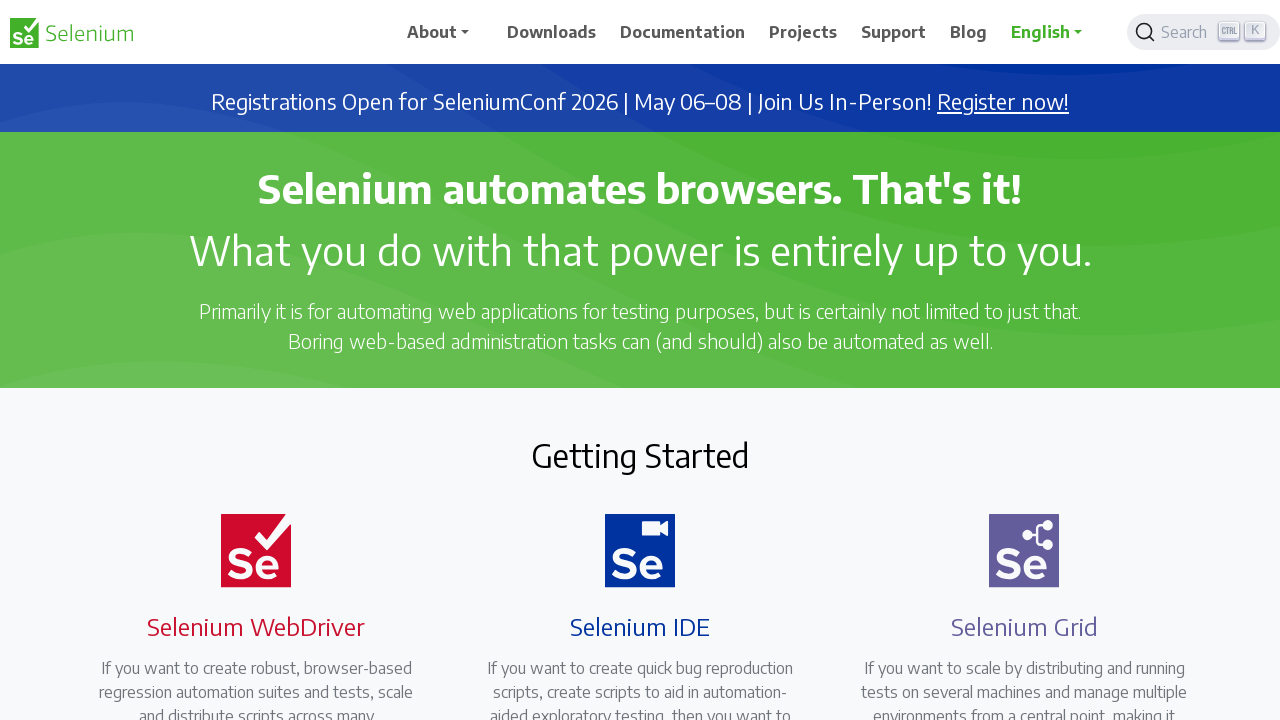

Set viewport size to 1920x1080
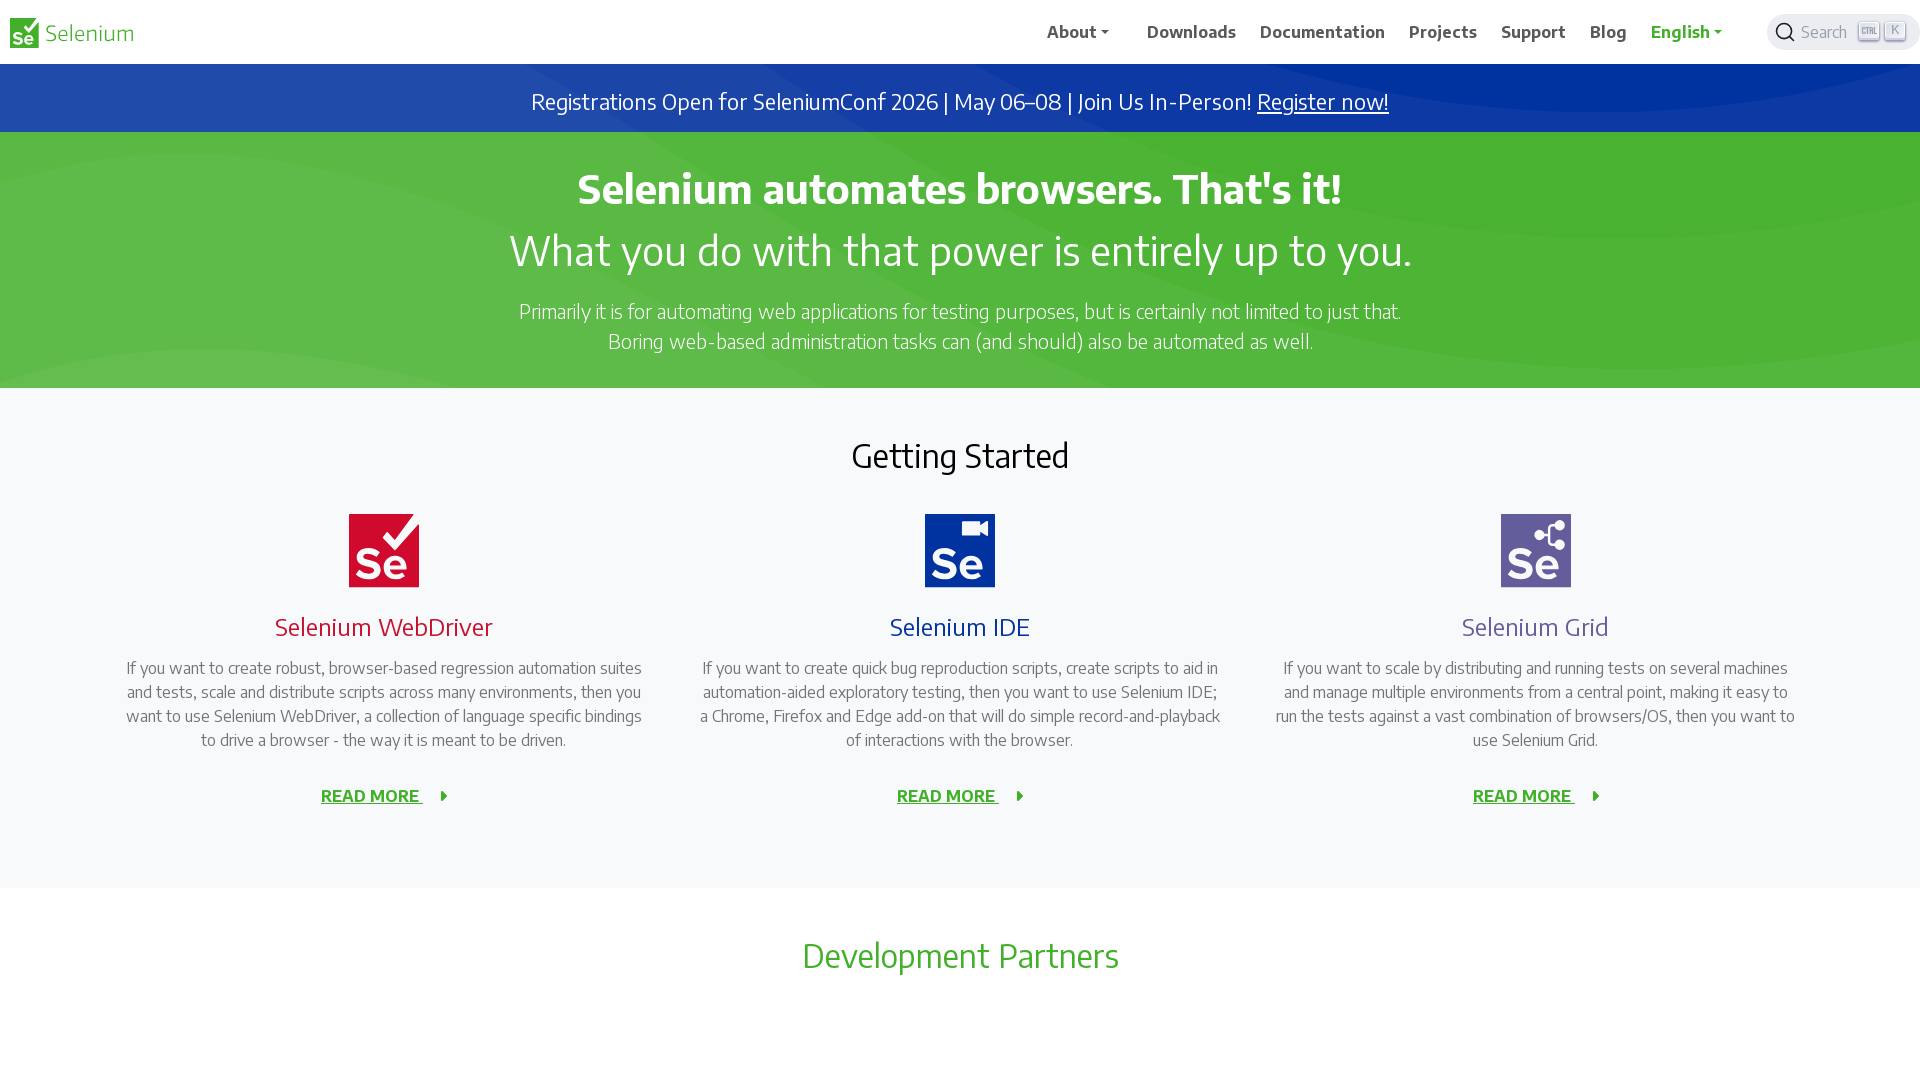

Retrieved actual page title
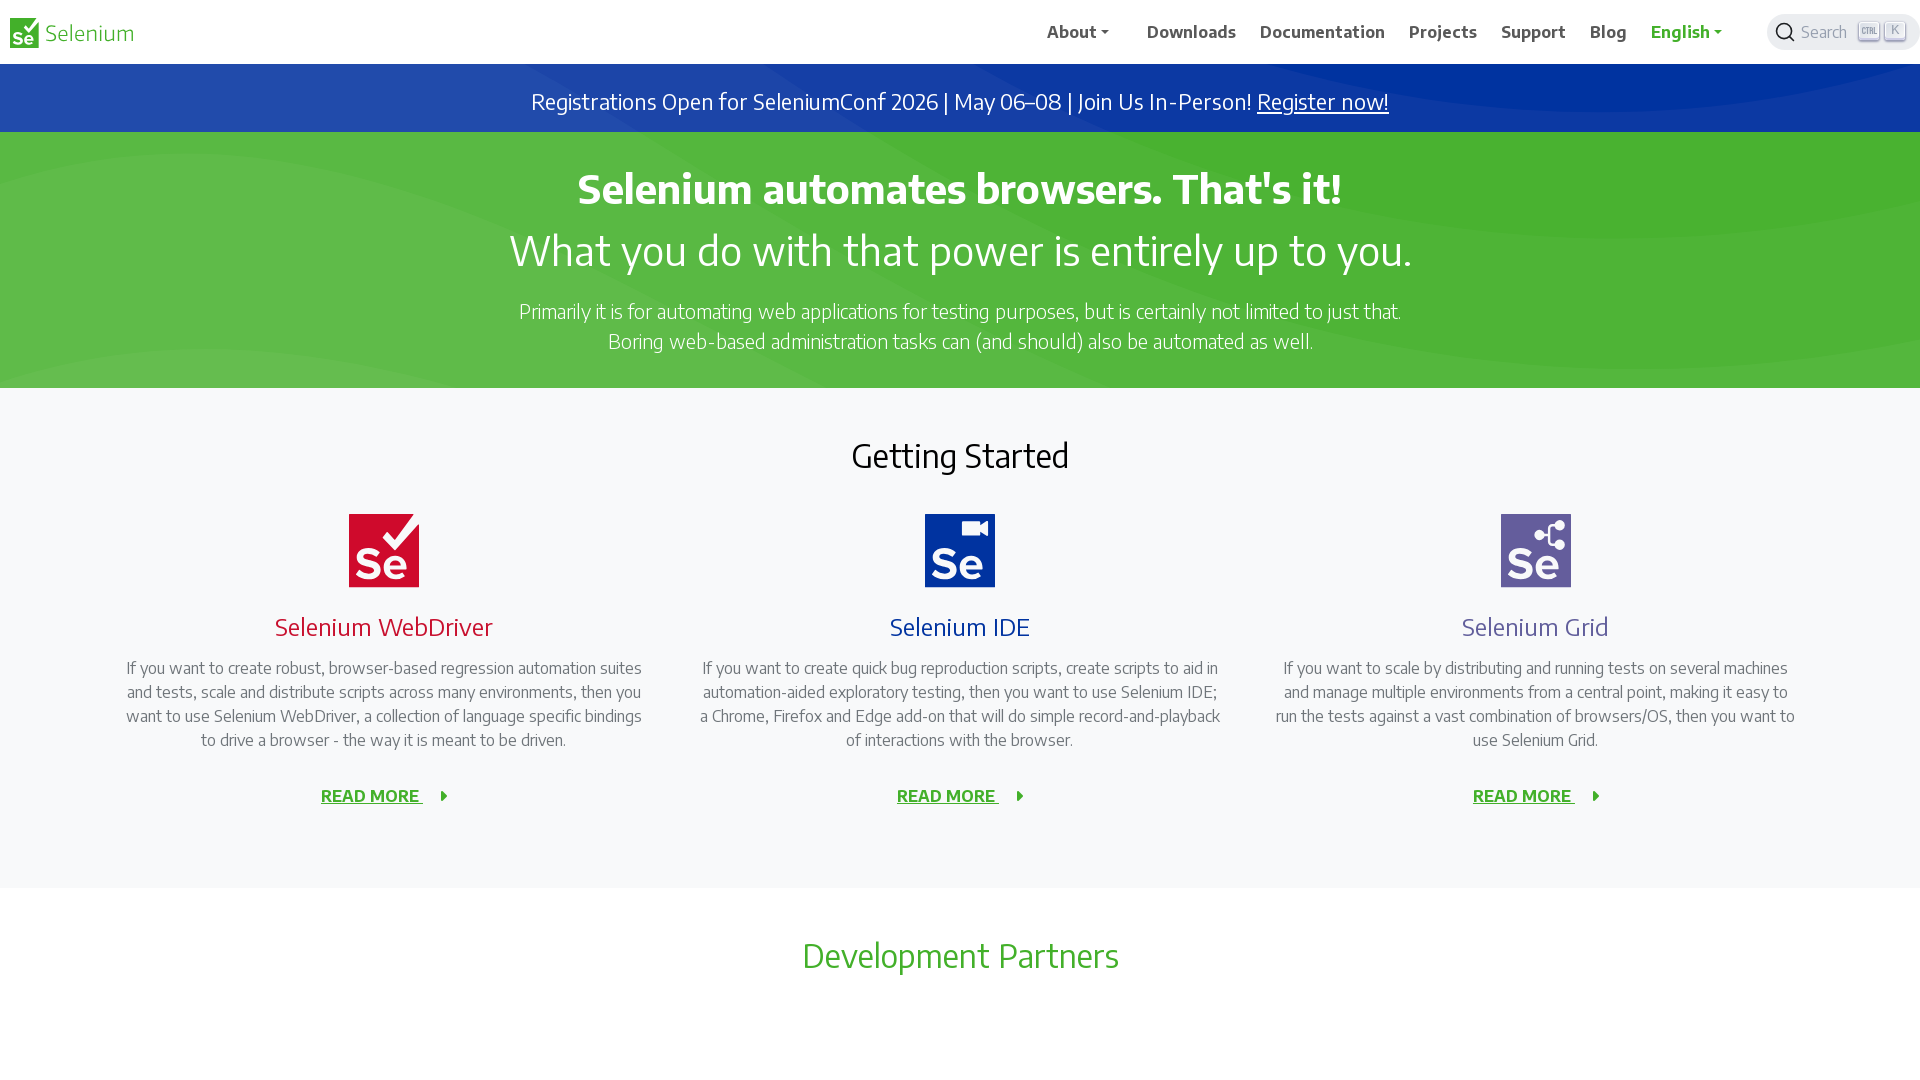

Set expected title to 'Selenium dev'
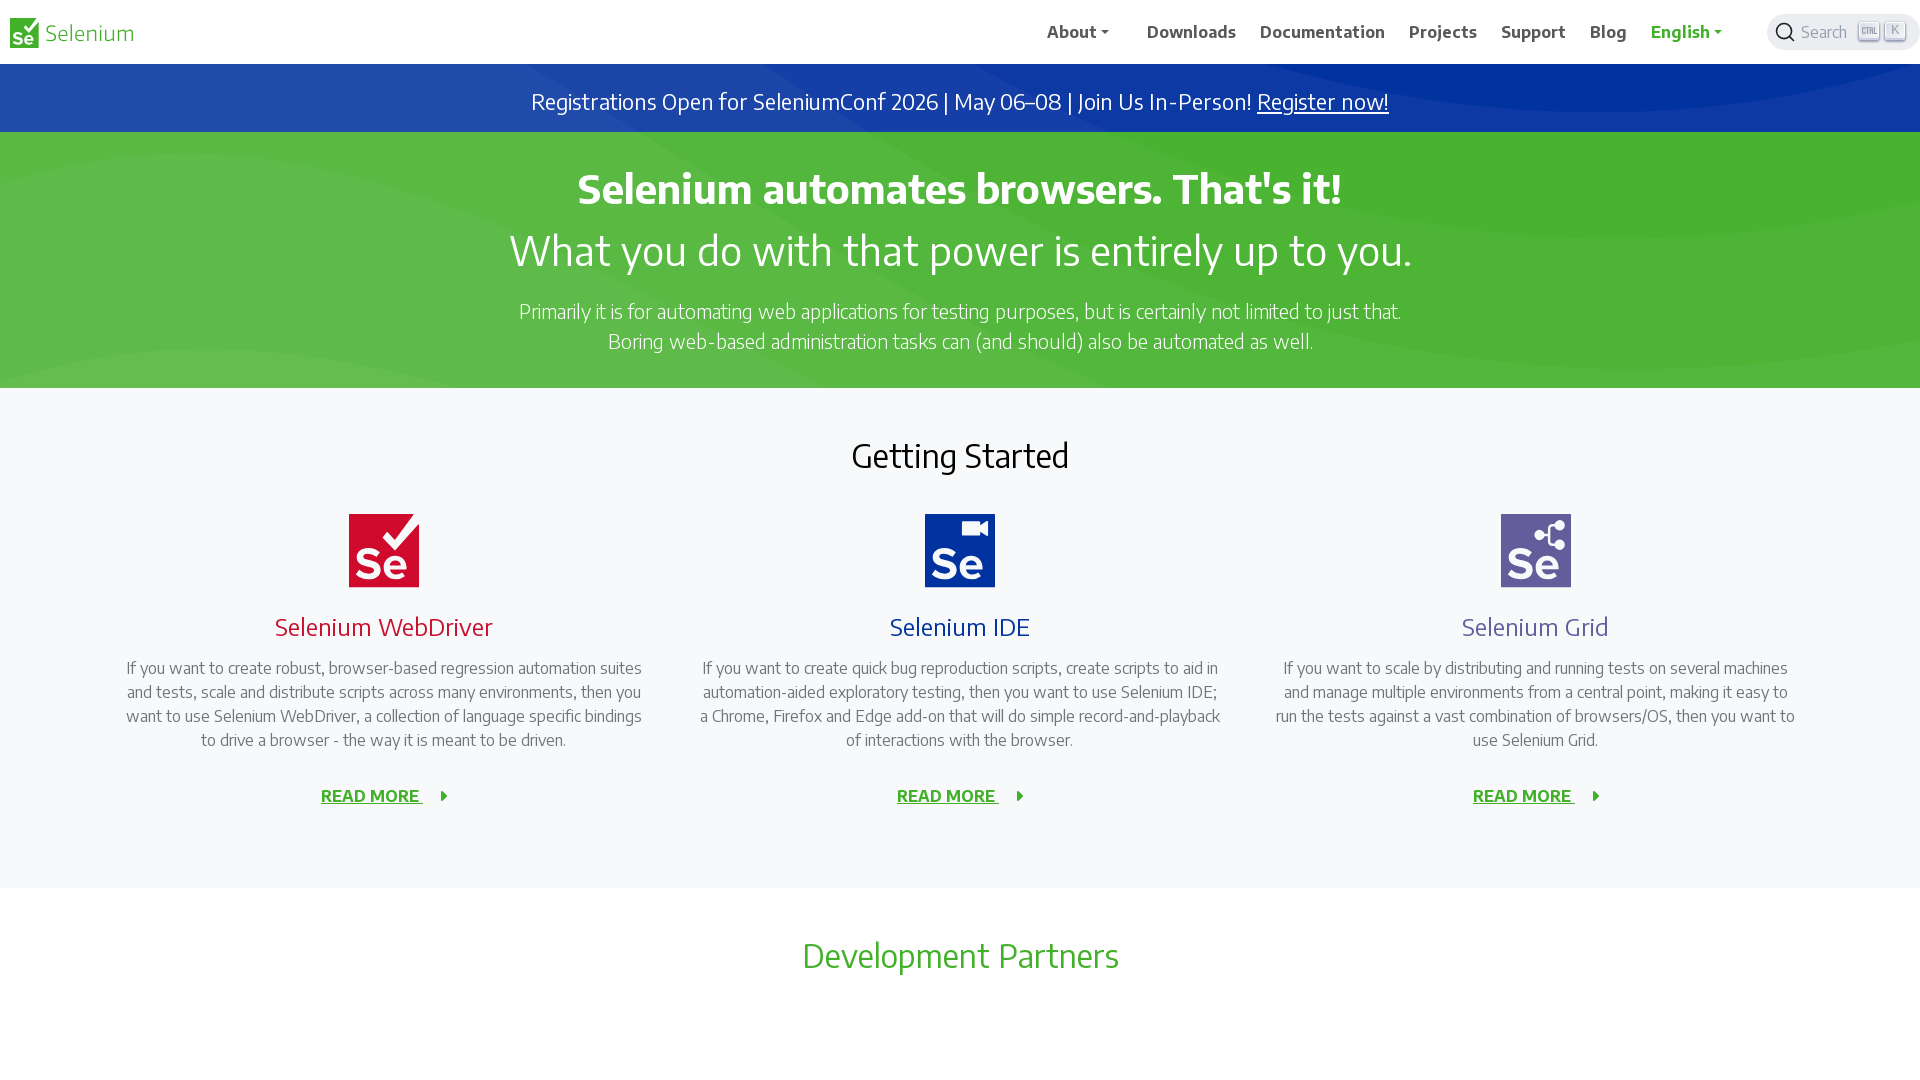

Title validation failed - expected and actual titles do not match
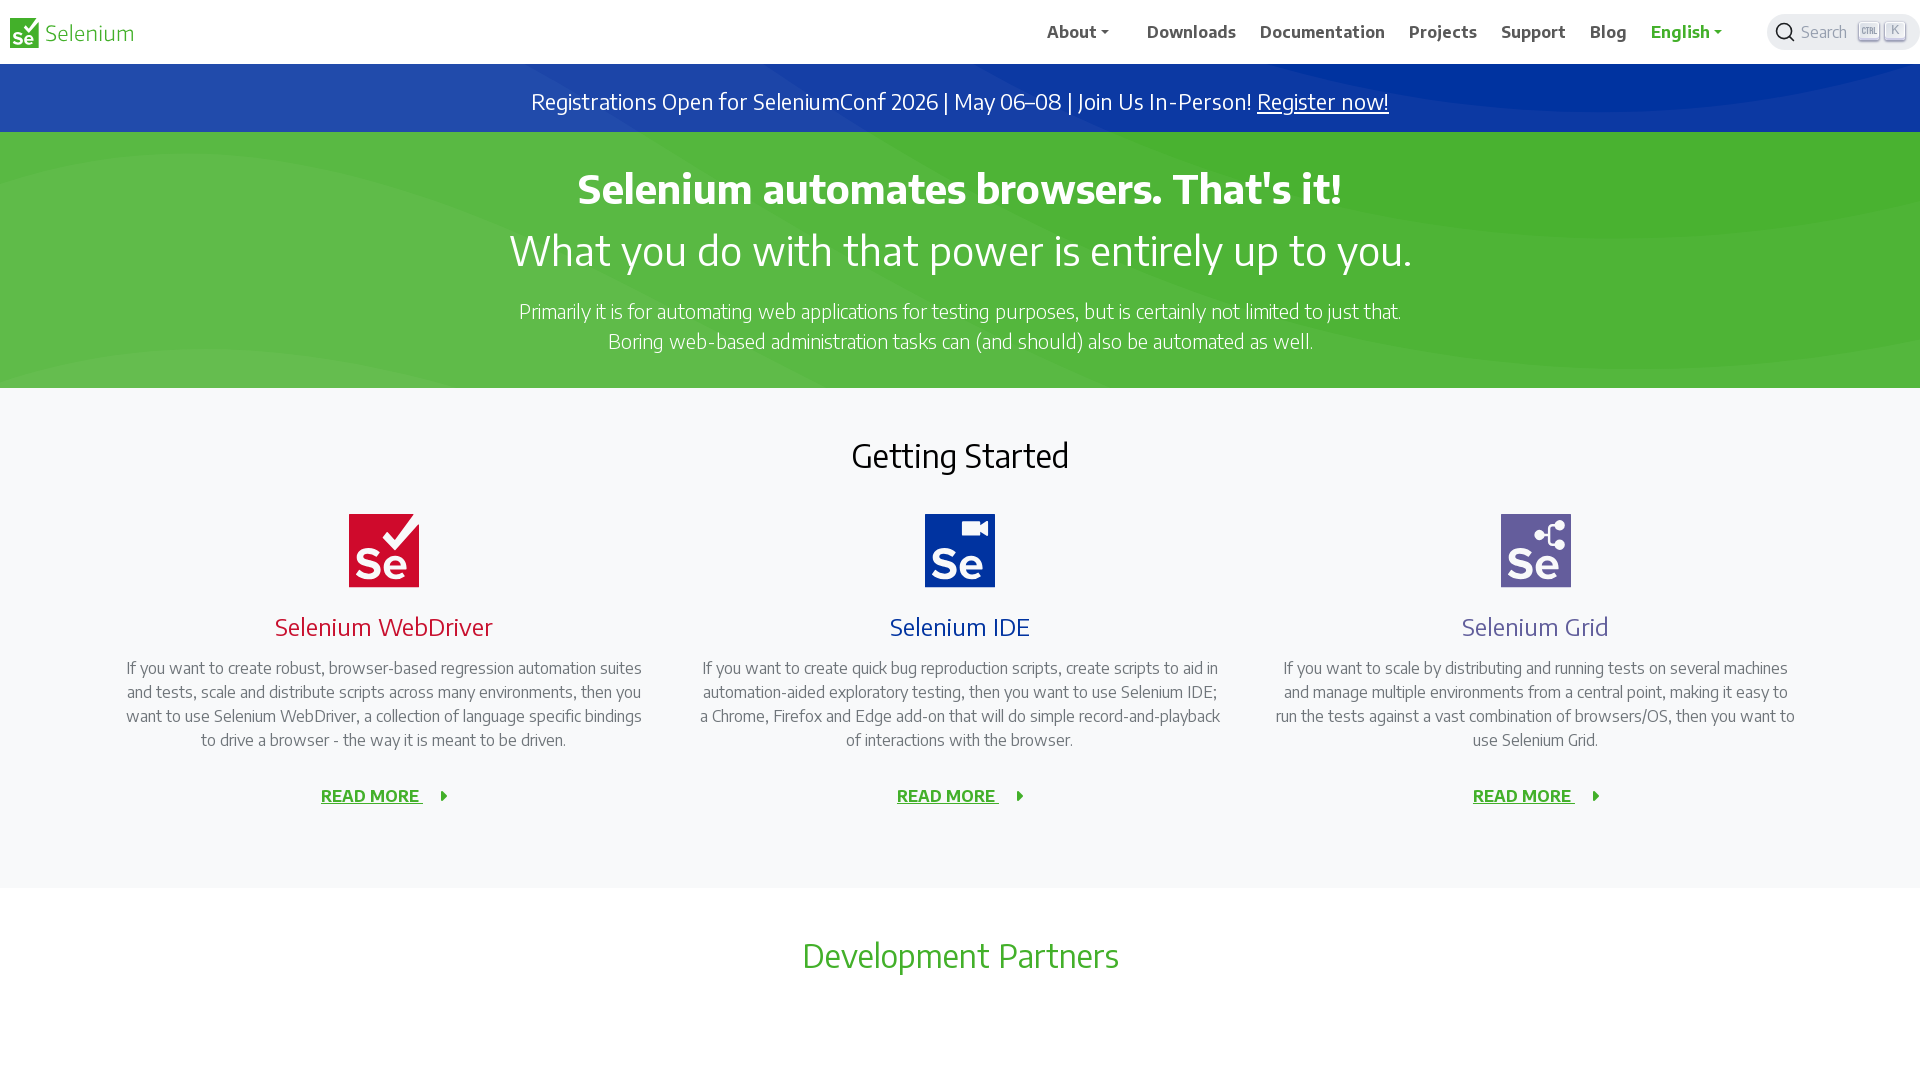

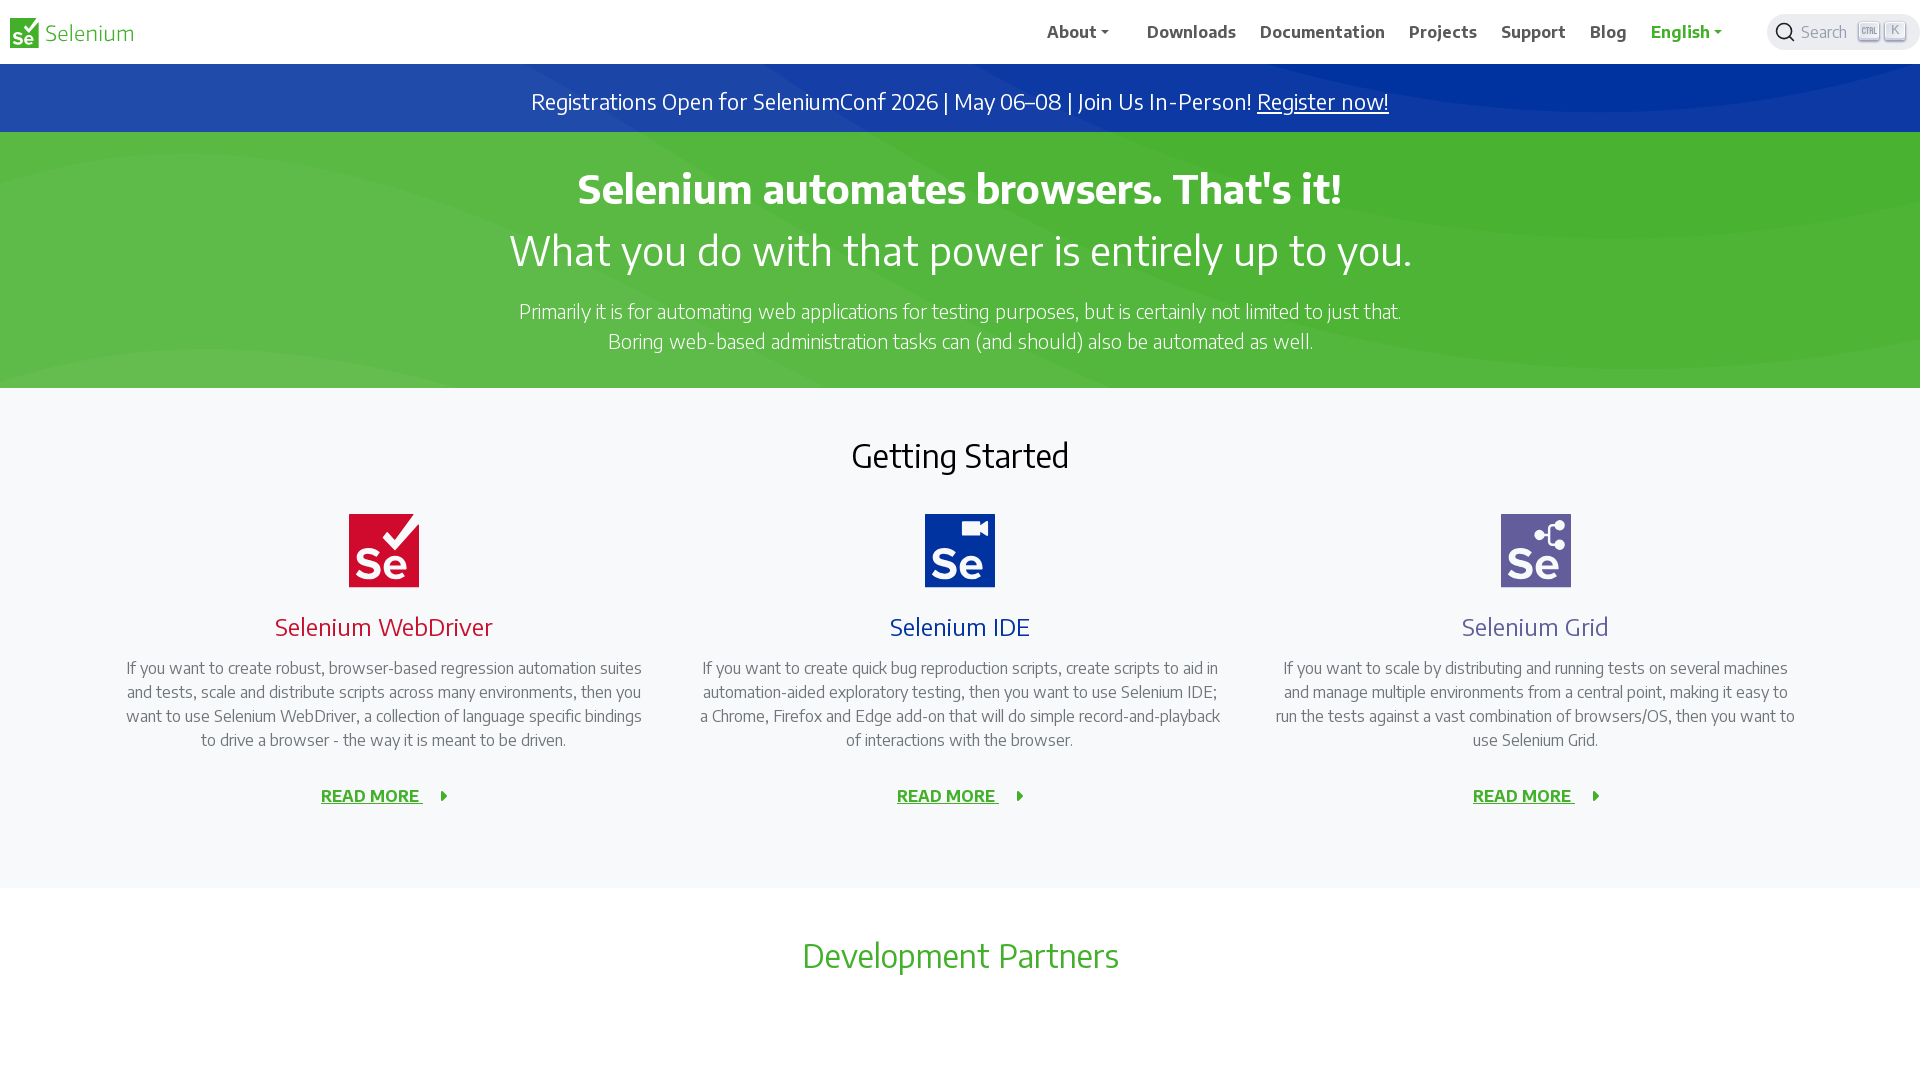